Tests drag and drop functionality within an iframe on jQuery UI demo page, then navigates to another section

Starting URL: https://jqueryui.com/droppable/

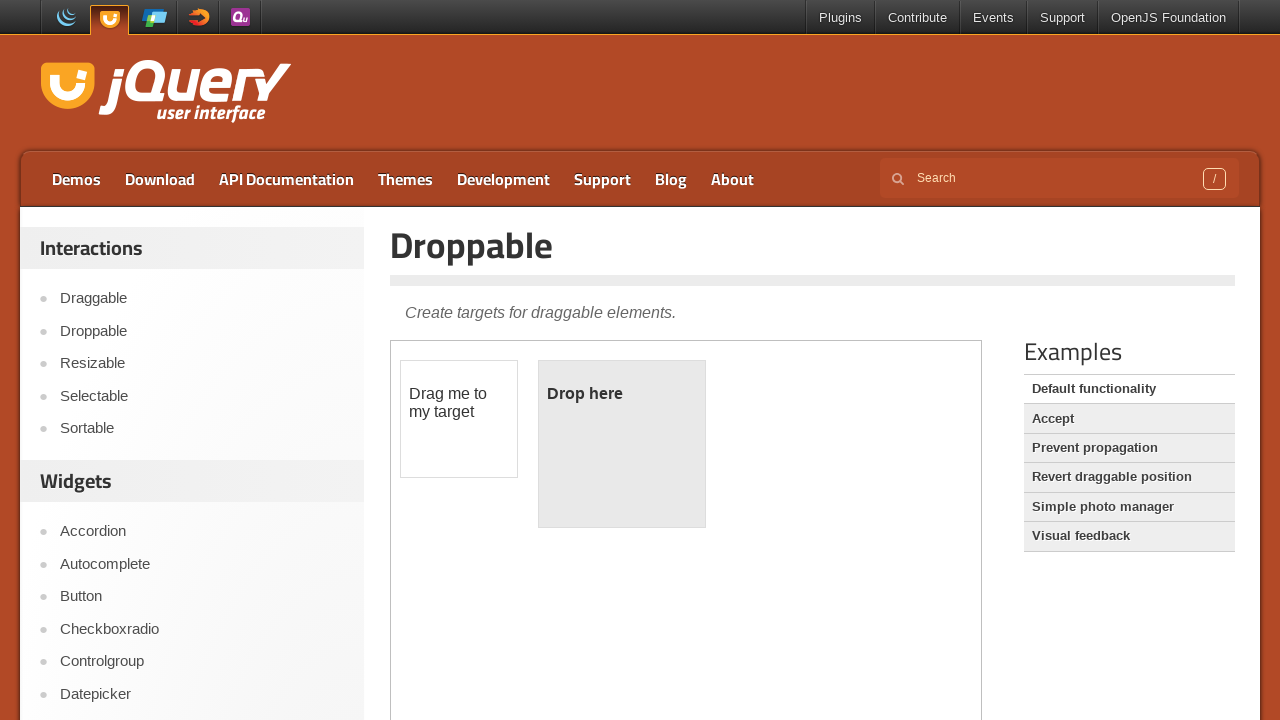

Located the iframe containing the drag and drop demo
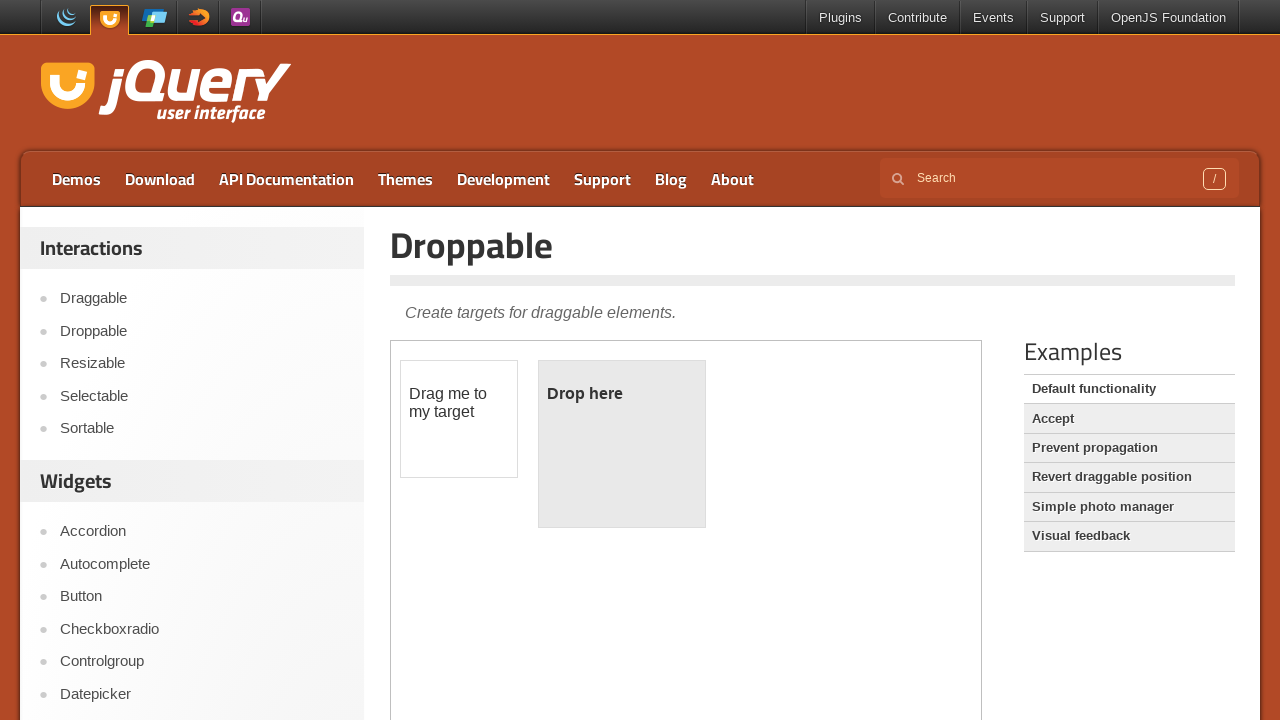

Located the draggable element within the iframe
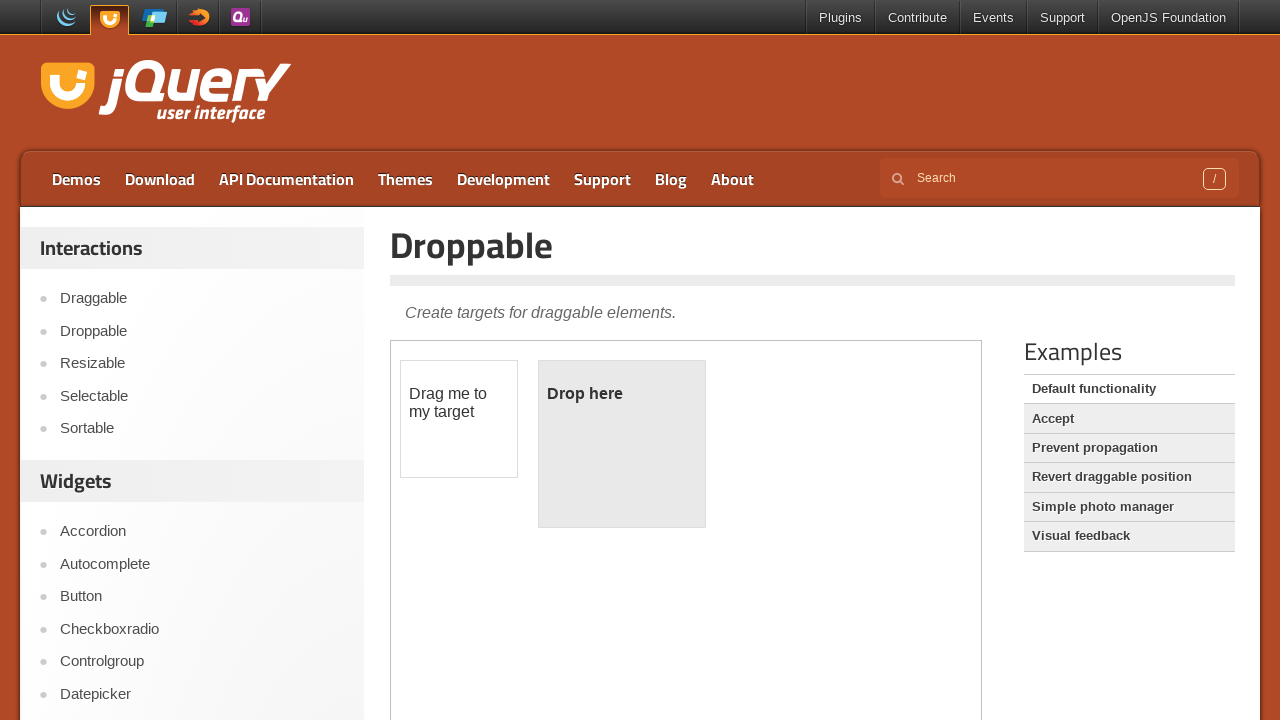

Located the droppable element within the iframe
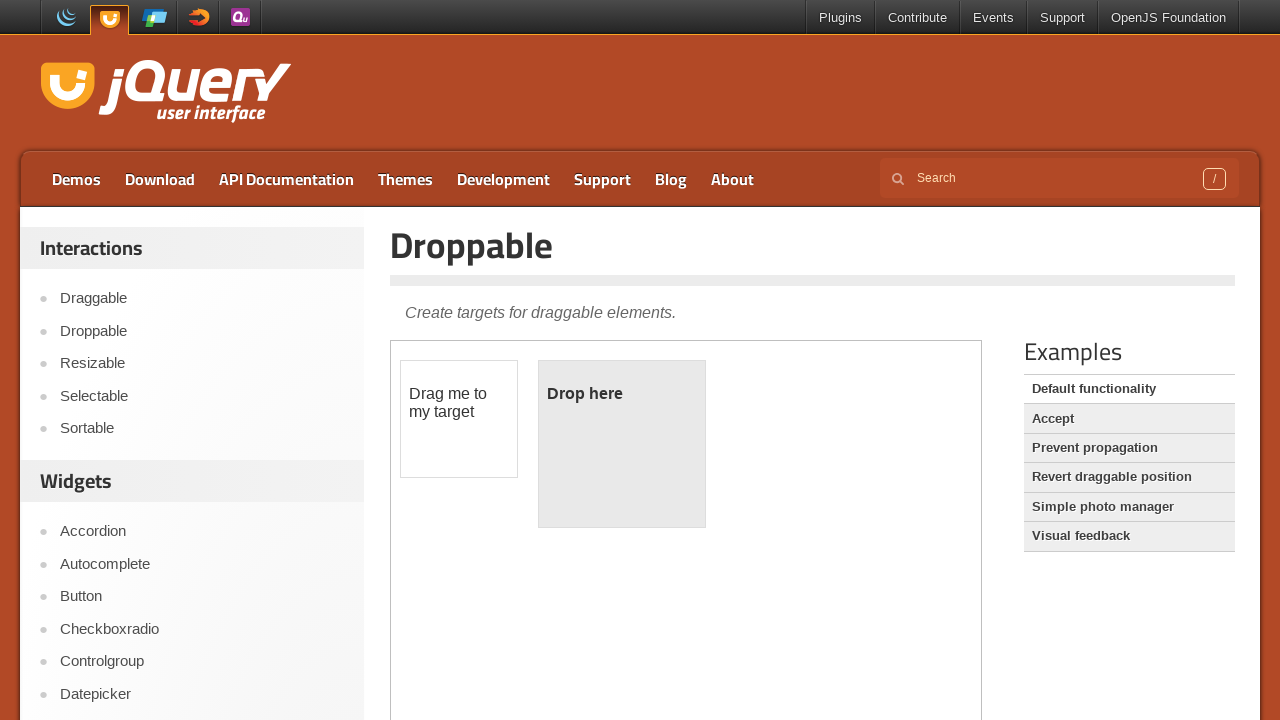

Dragged the draggable element onto the droppable element at (622, 444)
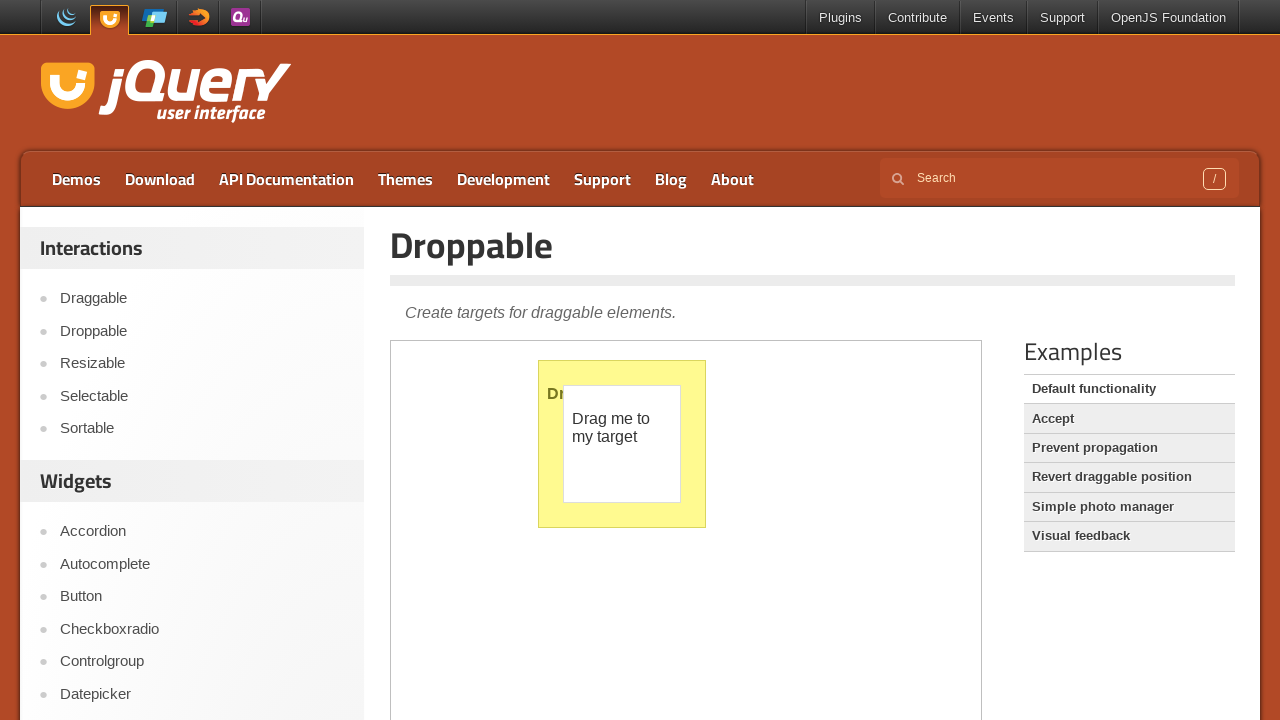

Clicked on the Accept link to navigate to another section at (1129, 419) on text=Accept
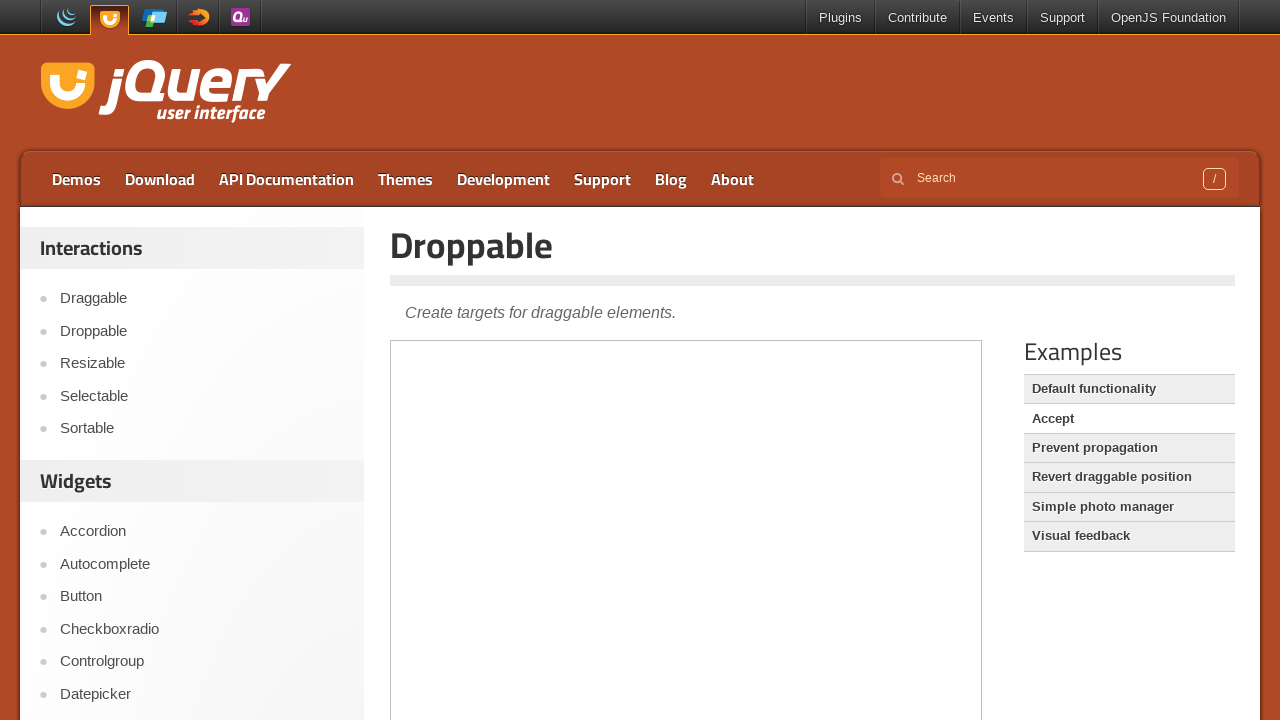

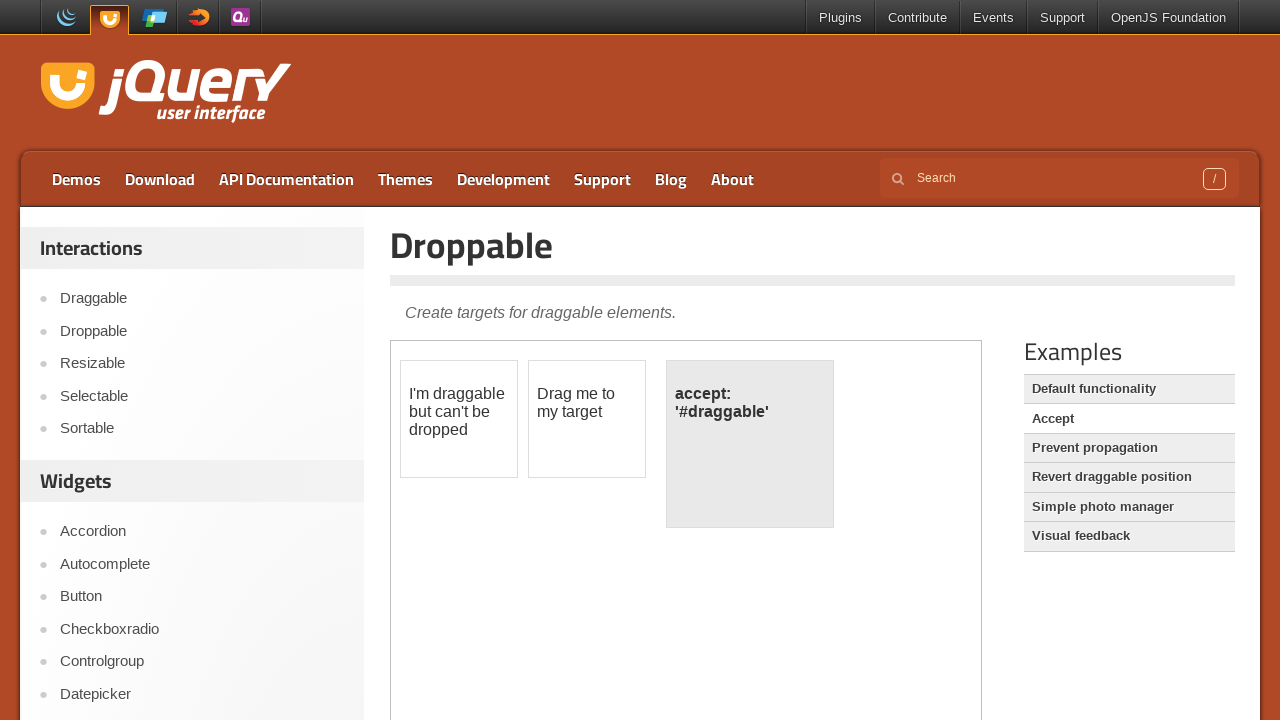